Tests opening multiple tabs and switching between them by opening TechPro Education and YouTube in separate tabs

Starting URL: https://techproeducation.com

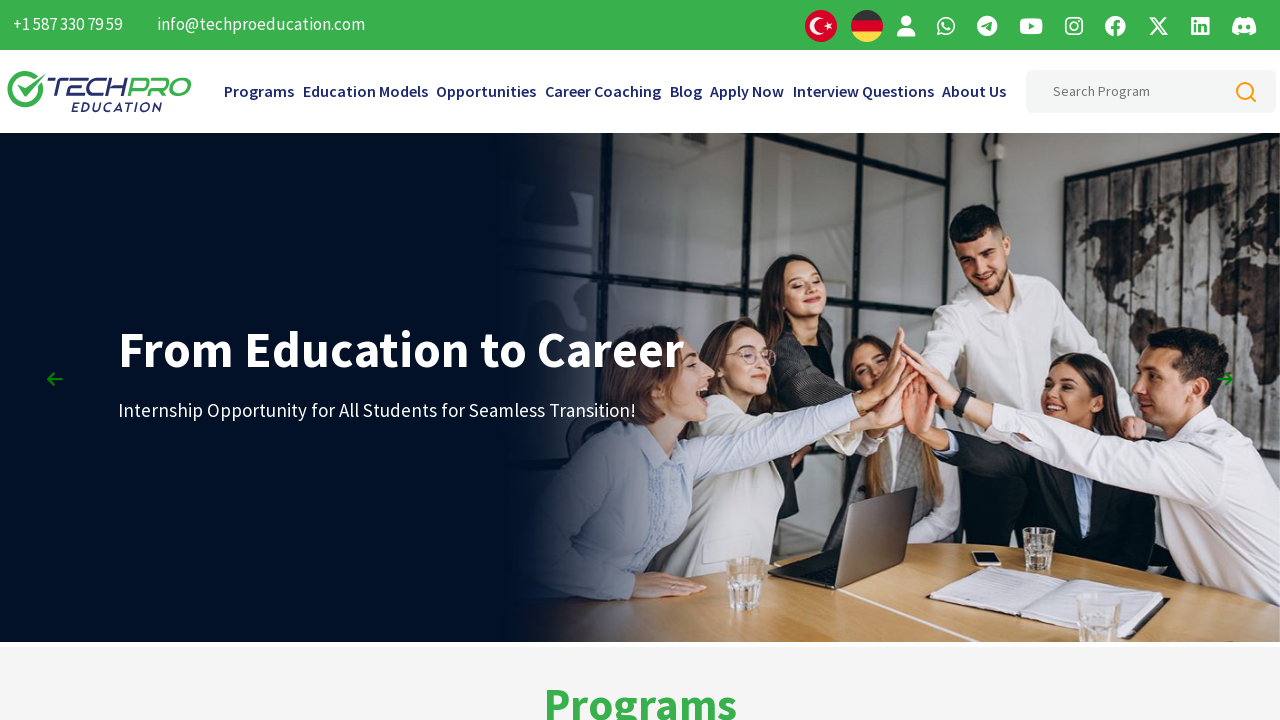

Opened a new tab for YouTube
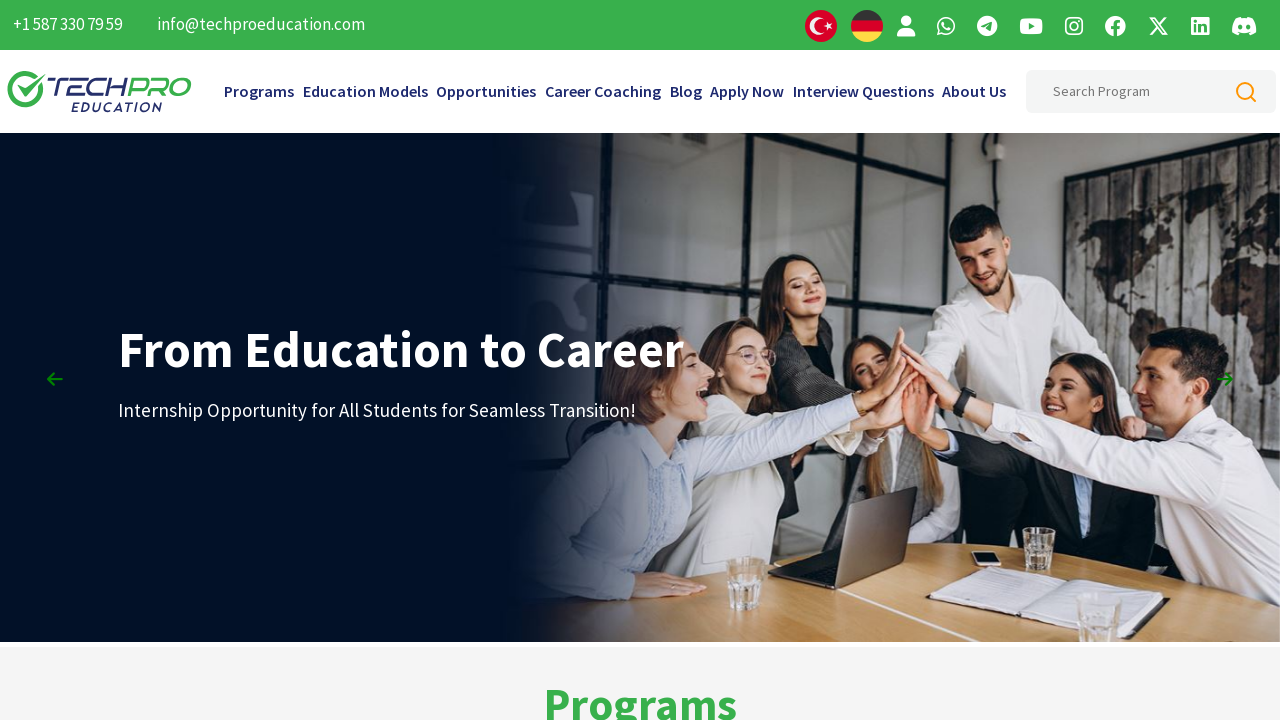

Navigated to YouTube in the new tab
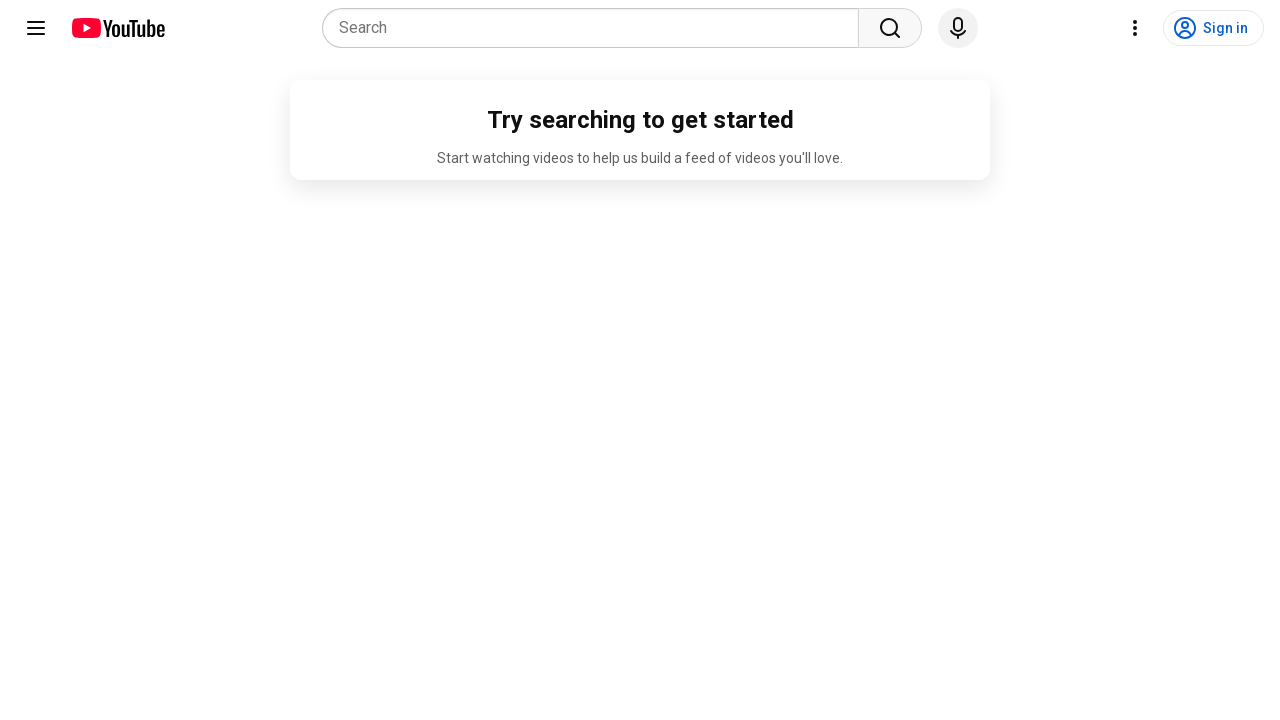

Switched back to TechPro Education tab
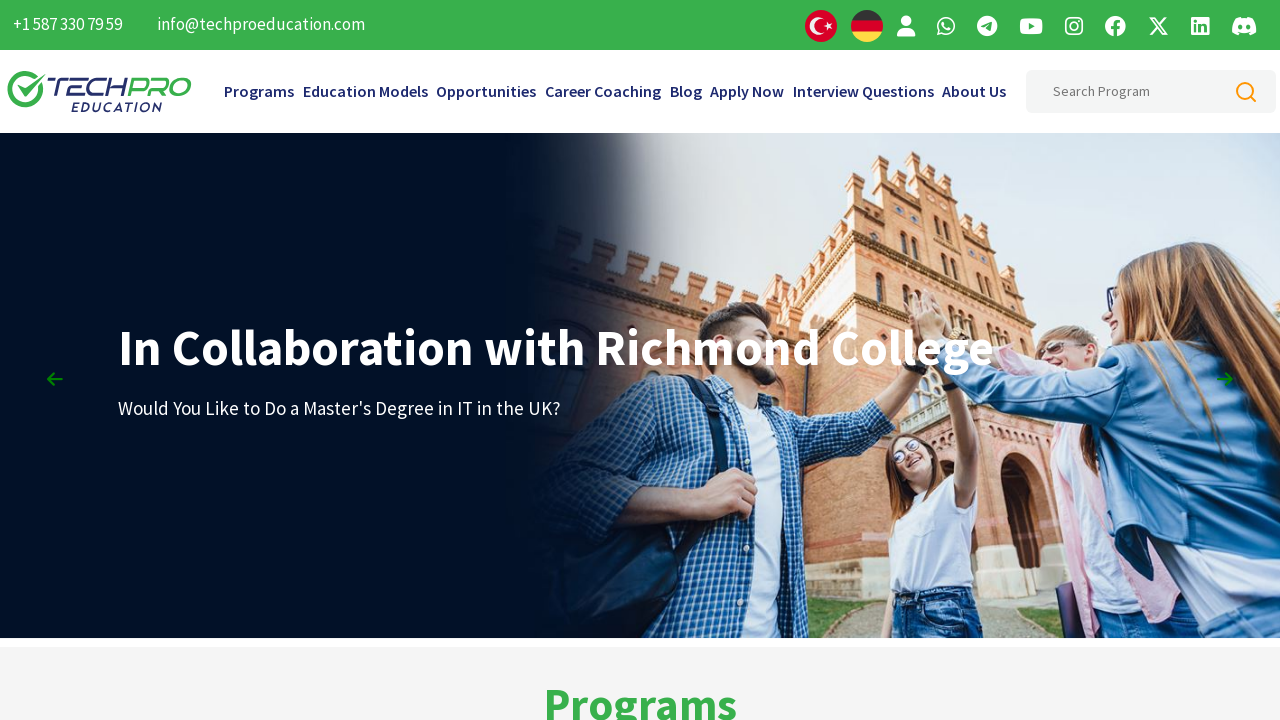

Switched back to YouTube tab
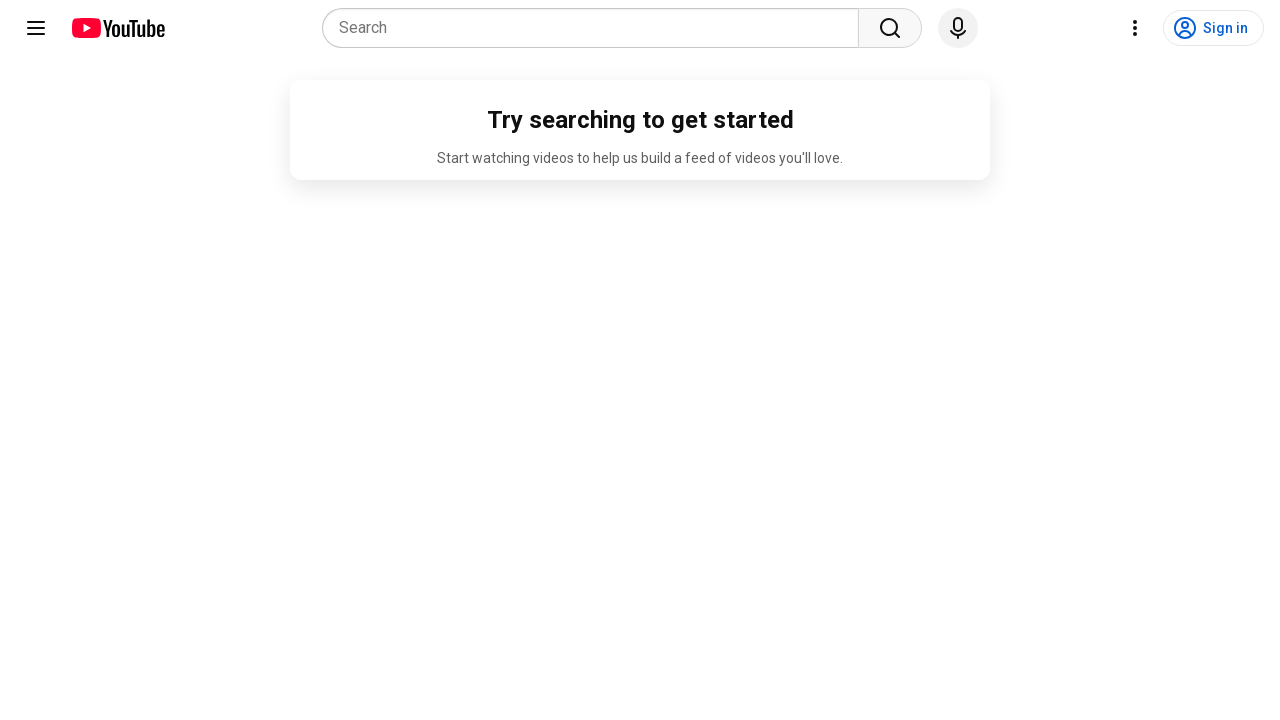

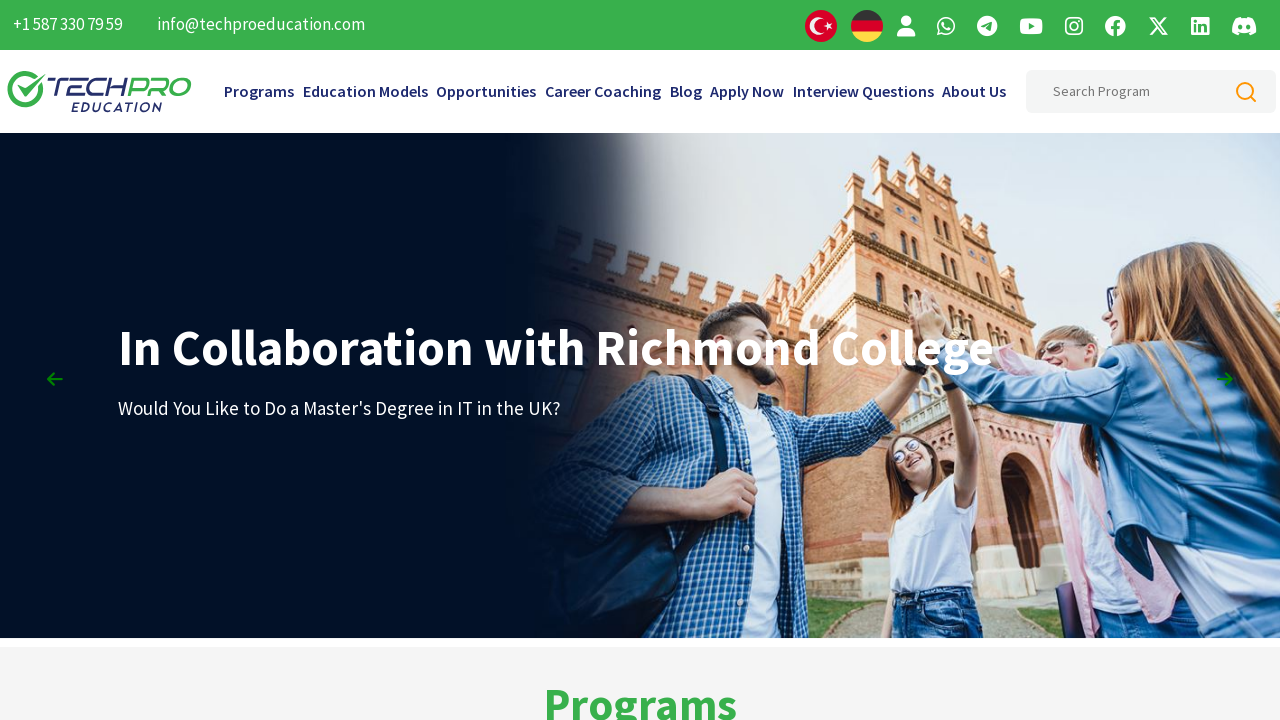